Navigates to the YVSC Japan website, scrolls down the page, and clicks on the Yamagata Bank image link

Starting URL: http://yvsc.jp/

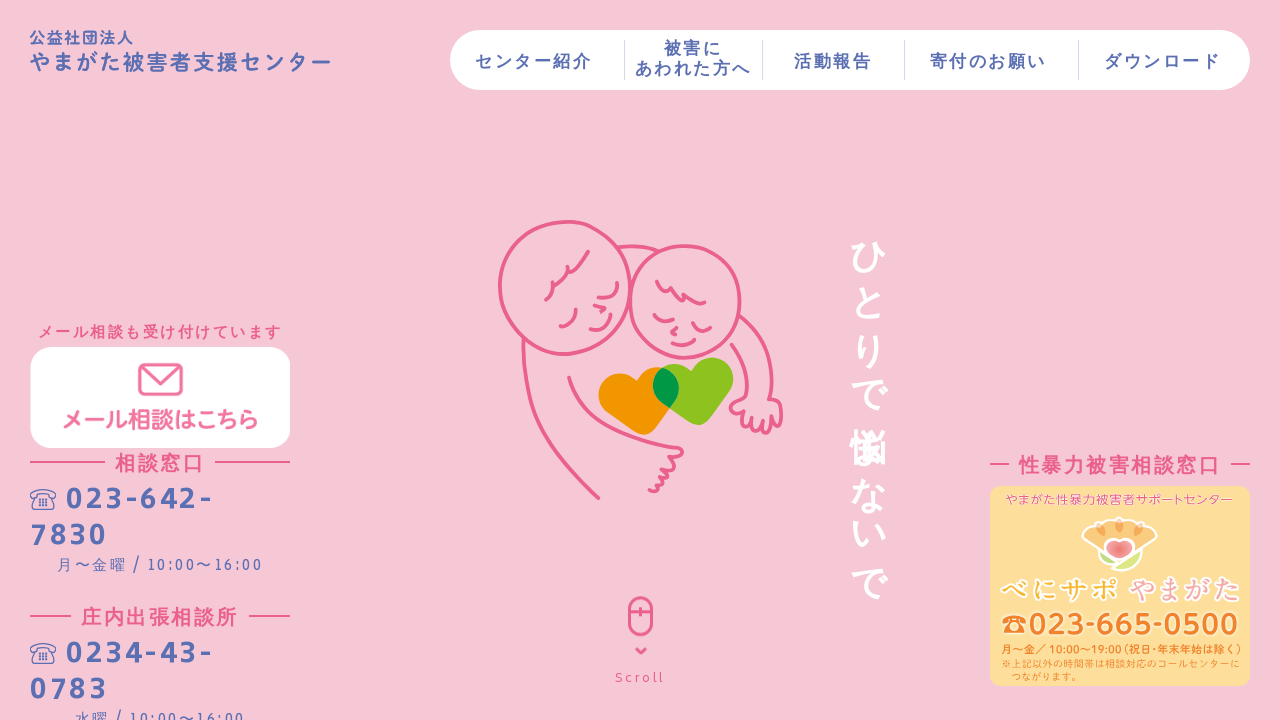

Navigated to YVSC Japan website
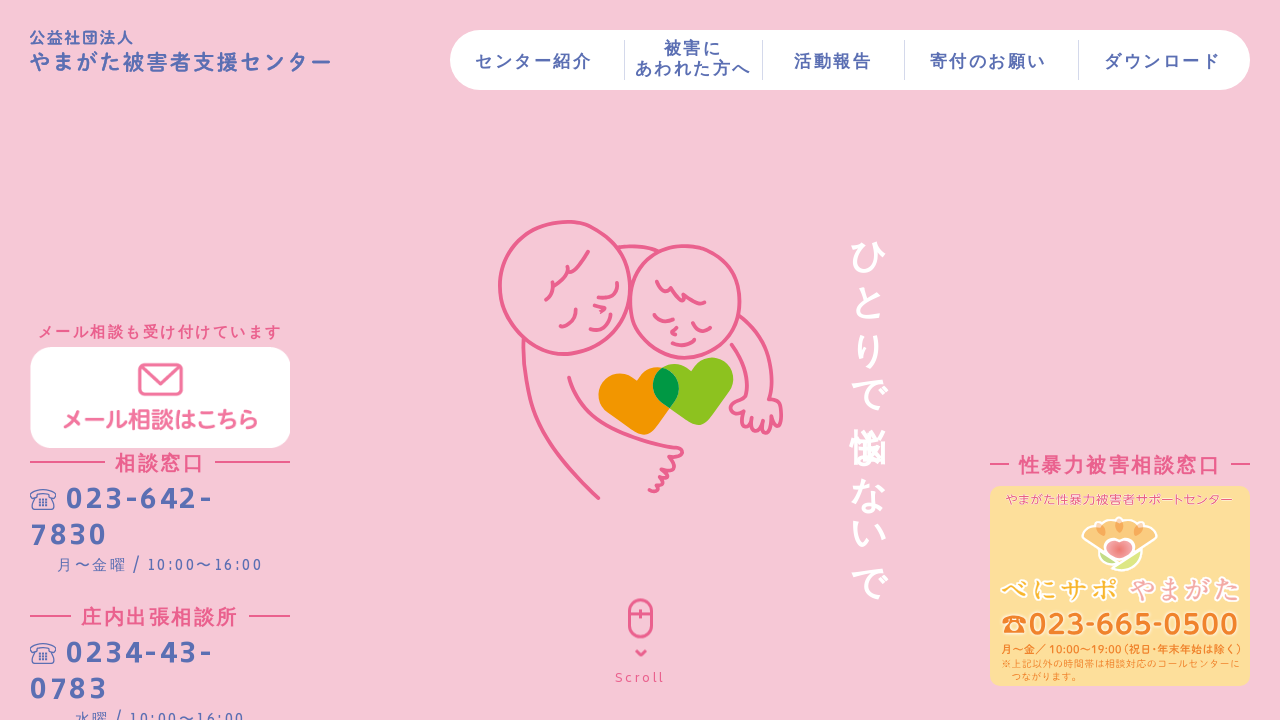

Scrolled down to position 3500
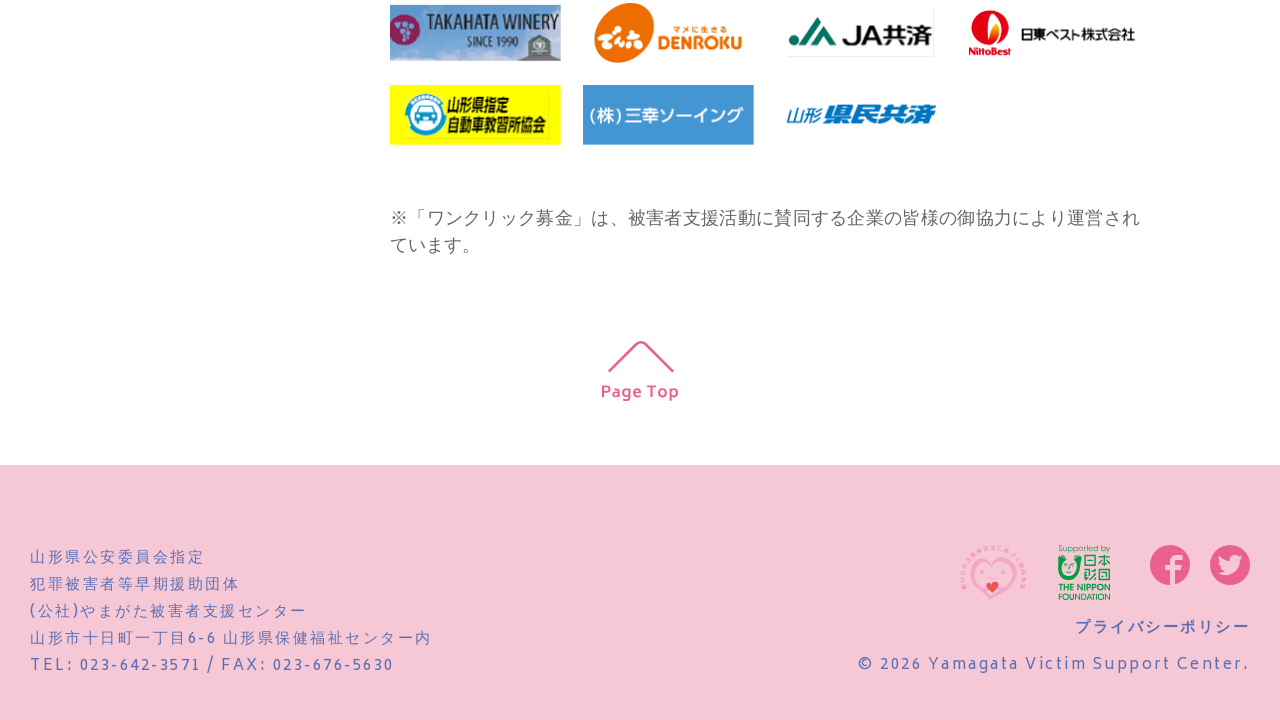

Waited 1 second for lazy-loaded content to load
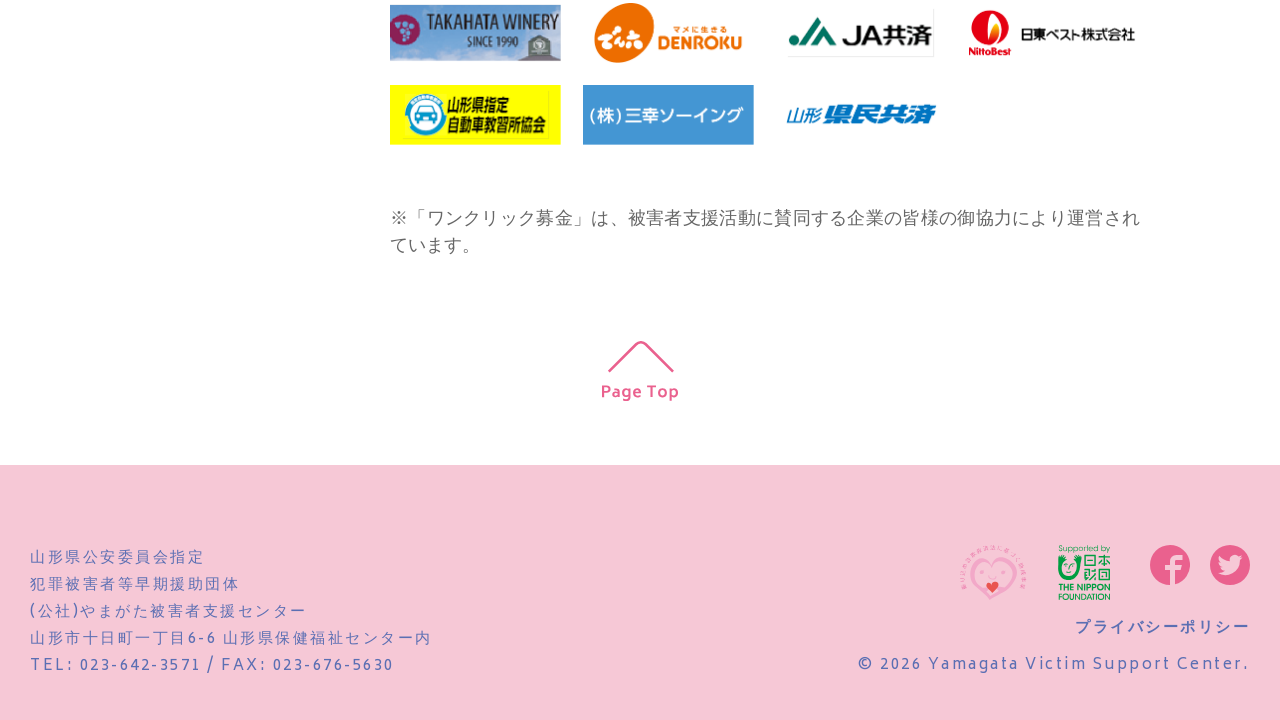

Clicked on the Yamagata Bank image link at (476, 360) on img[alt="山形銀行"]
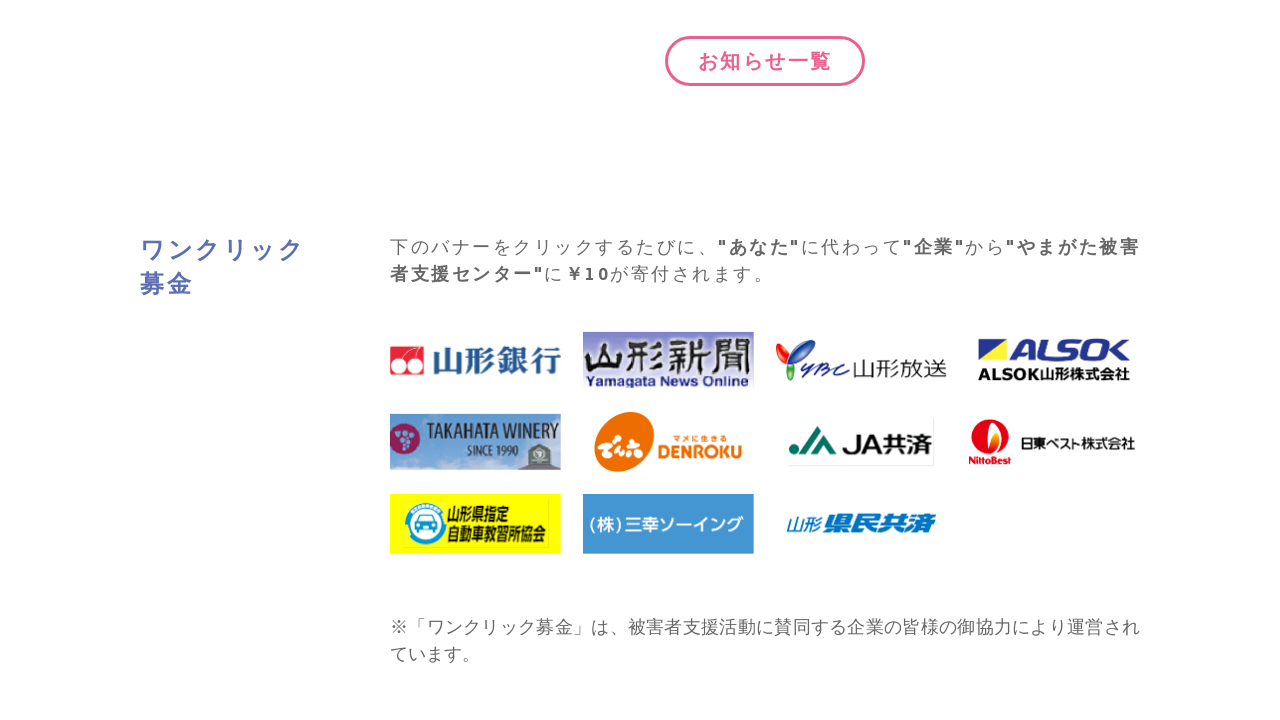

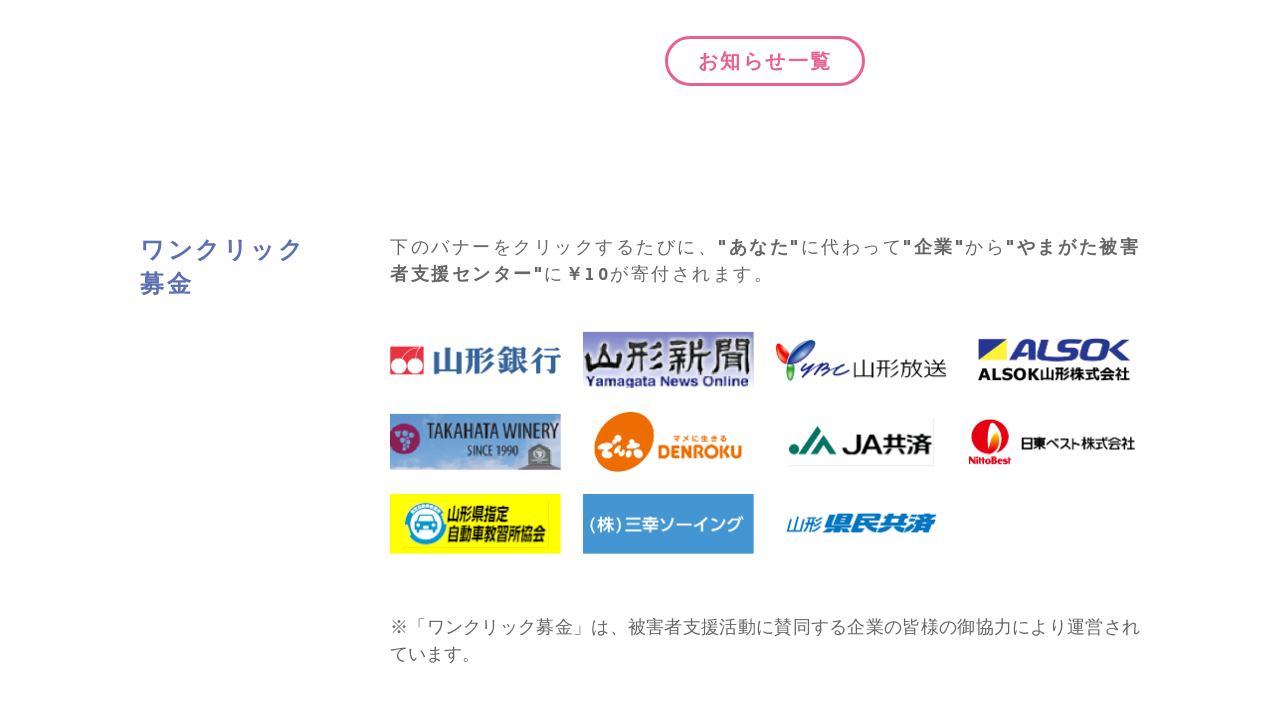